Tests JavaScript confirm alert handling by clicking a button to trigger a confirm dialog, then accepting the alert by clicking OK.

Starting URL: https://v1.training-support.net/selenium/javascript-alerts

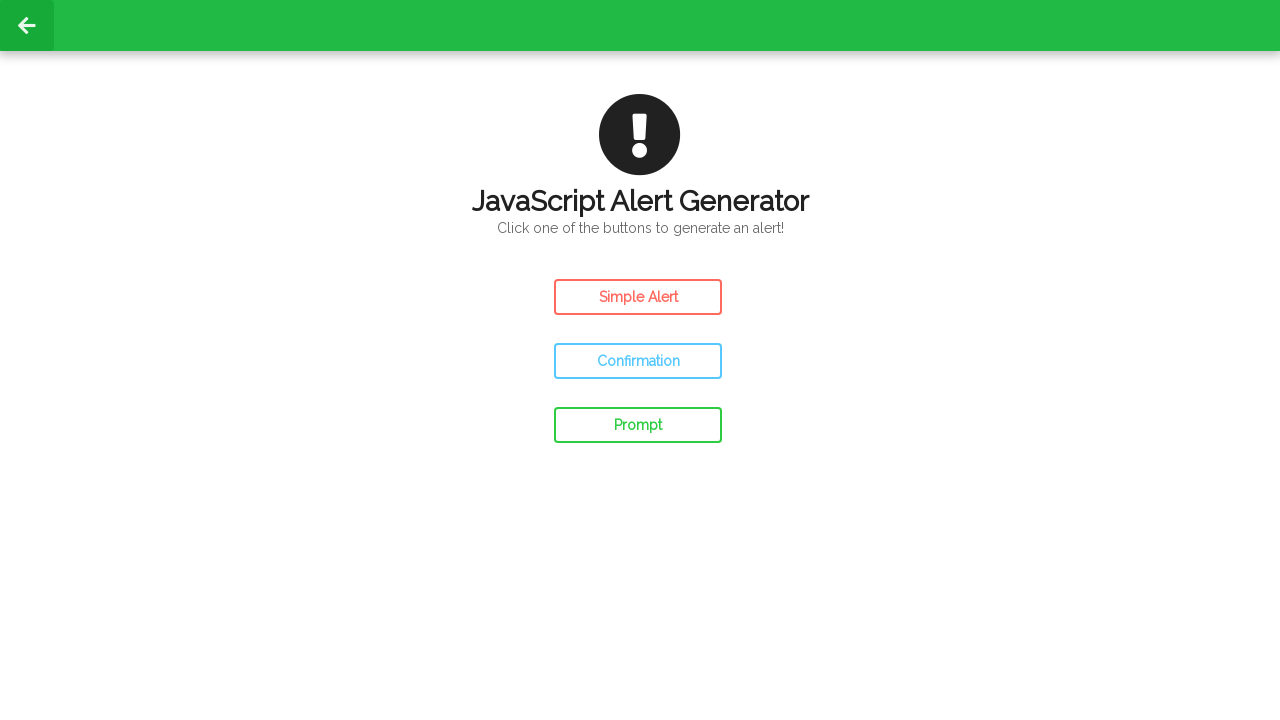

Set up dialog handler to accept confirm alerts
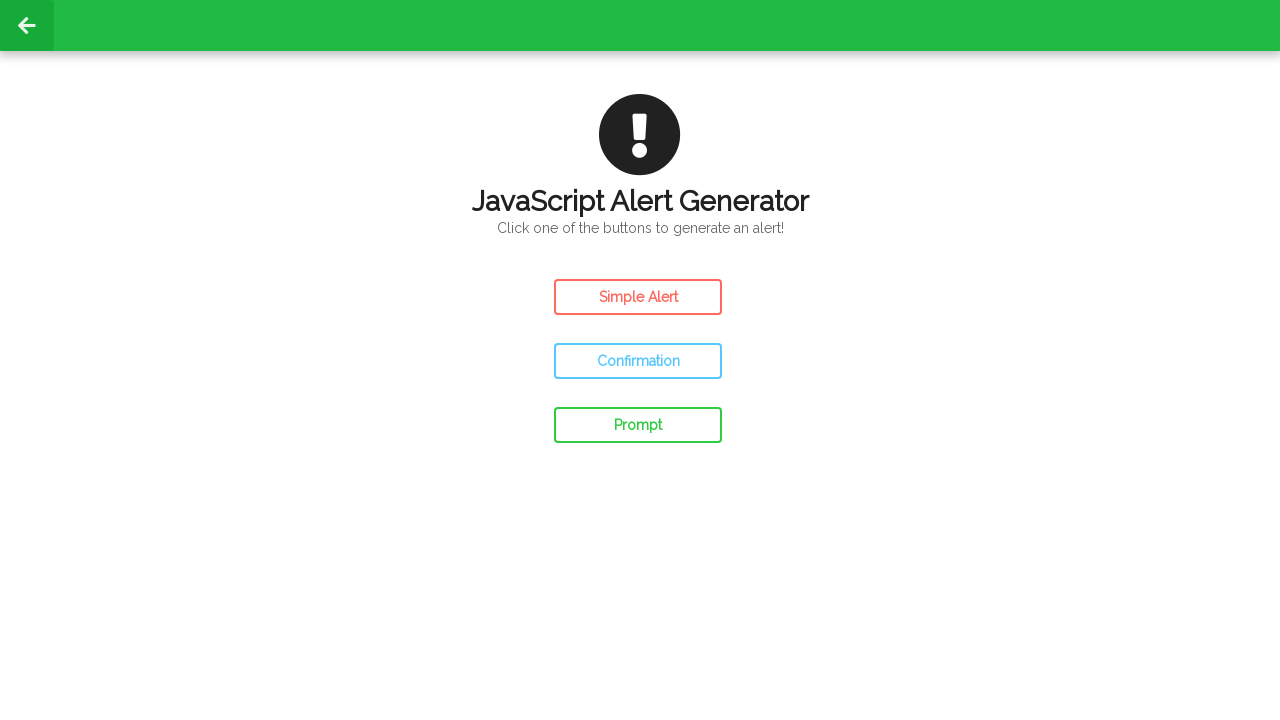

Clicked confirm button to trigger confirm dialog at (638, 361) on #confirm
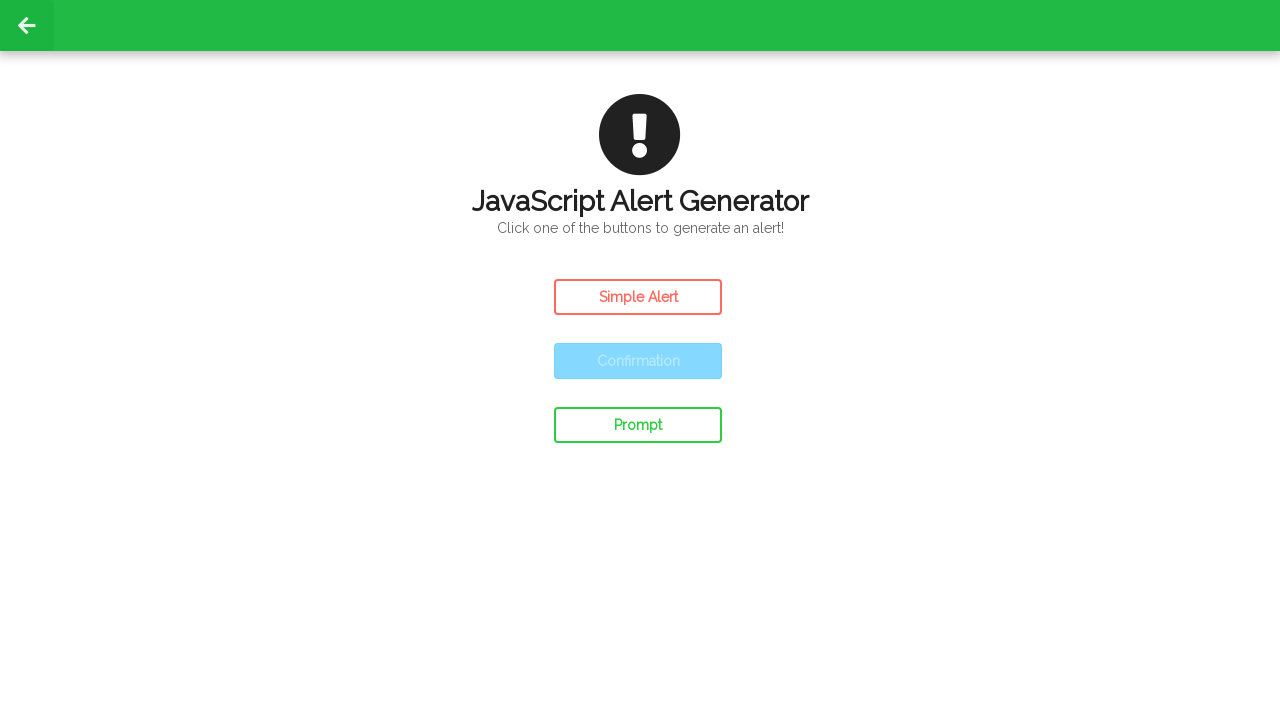

Waited 500ms for dialog to be handled
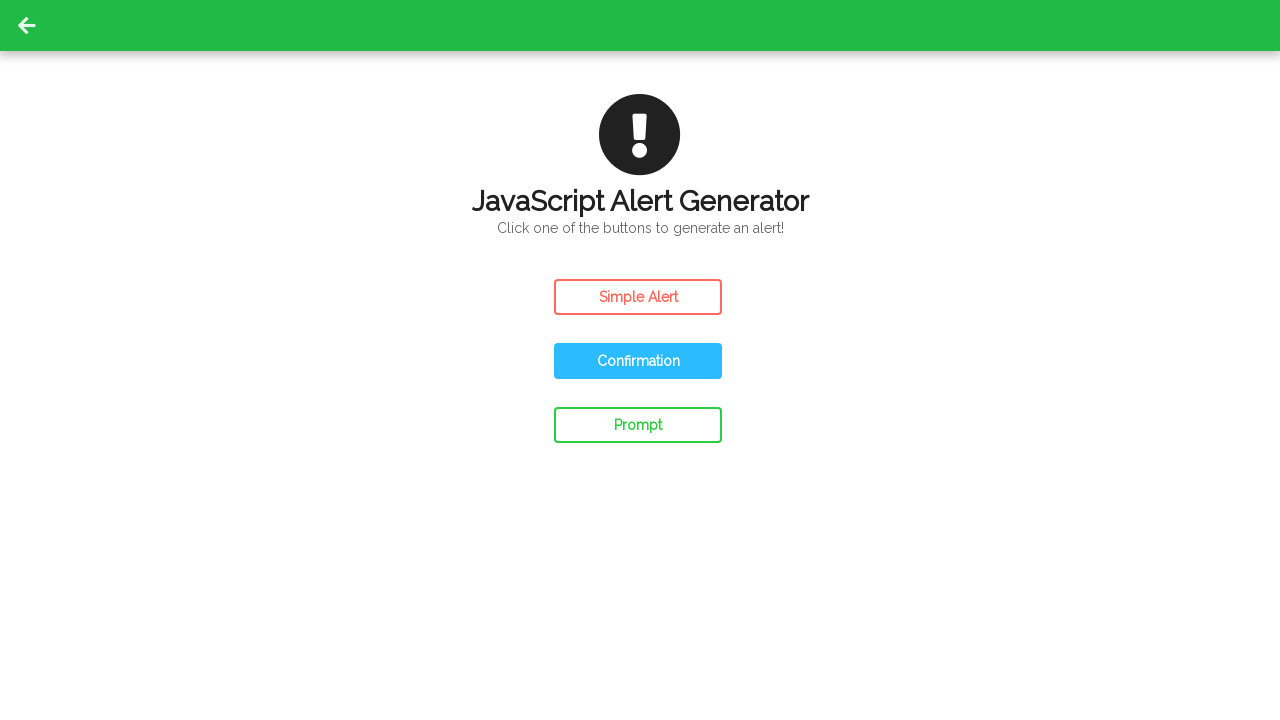

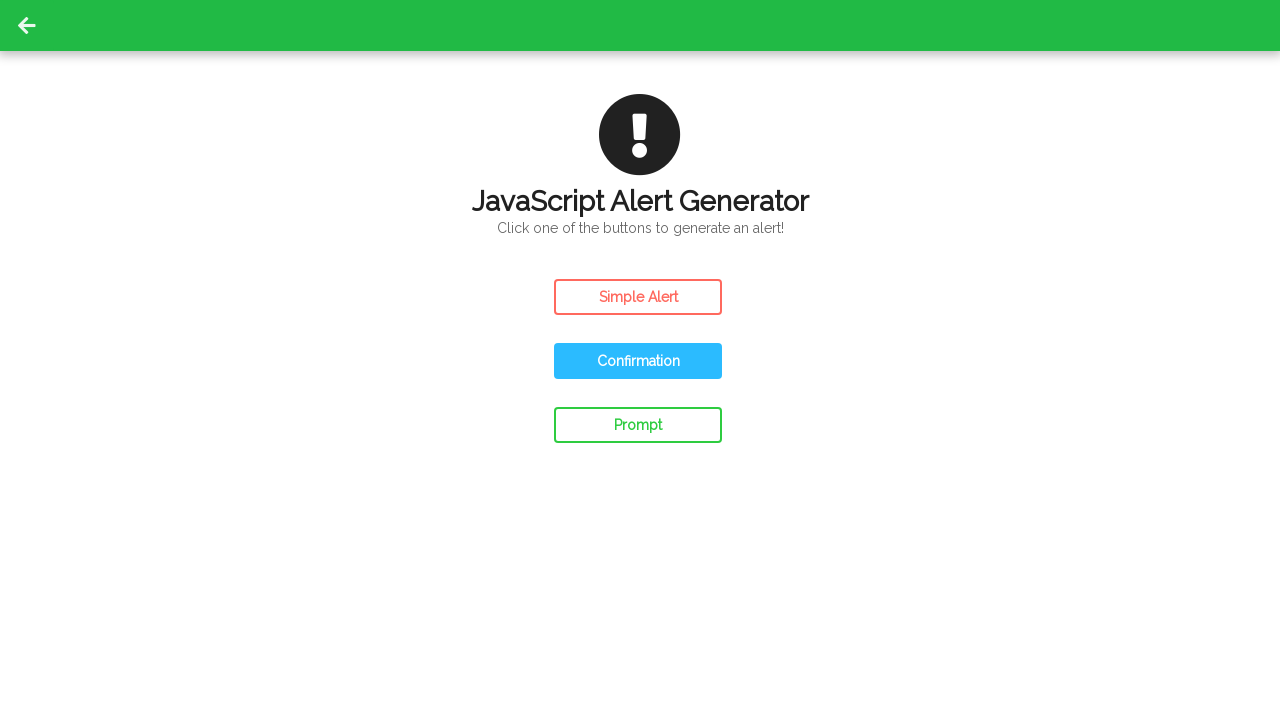